Tests adding a new customer to the bank by filling in first name, last name, and post code fields, then verifying the customer was added by searching for them.

Starting URL: https://www.globalsqa.com/angularJs-protractor/BankingProject/#/manager

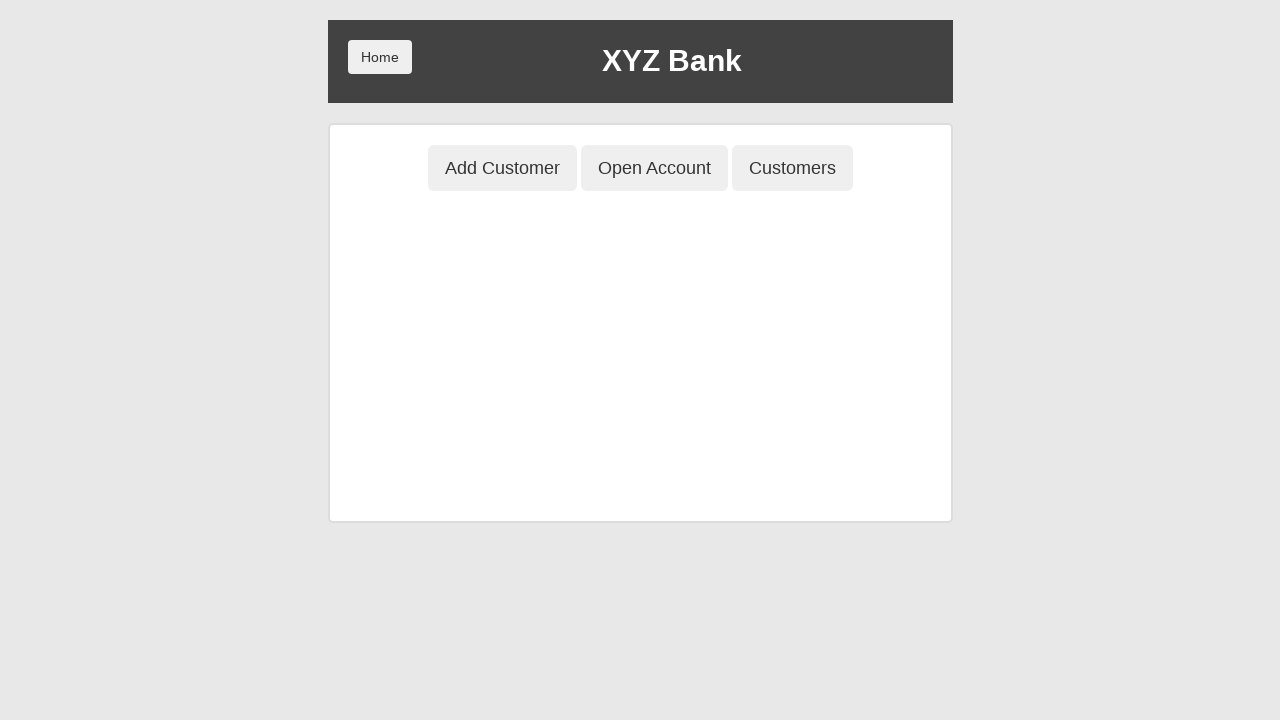

Waited for manager page to load
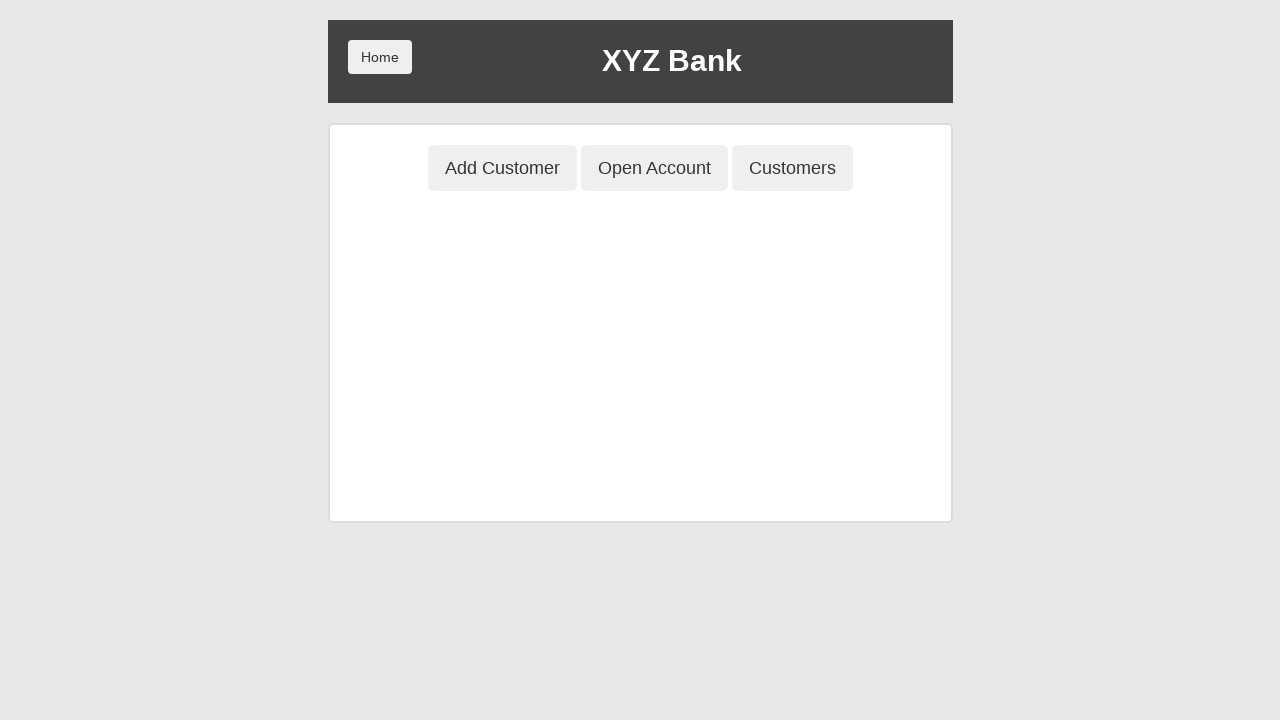

Clicked Add Customer button at (502, 168) on xpath=//button[contains(text(),'Add Customer')]
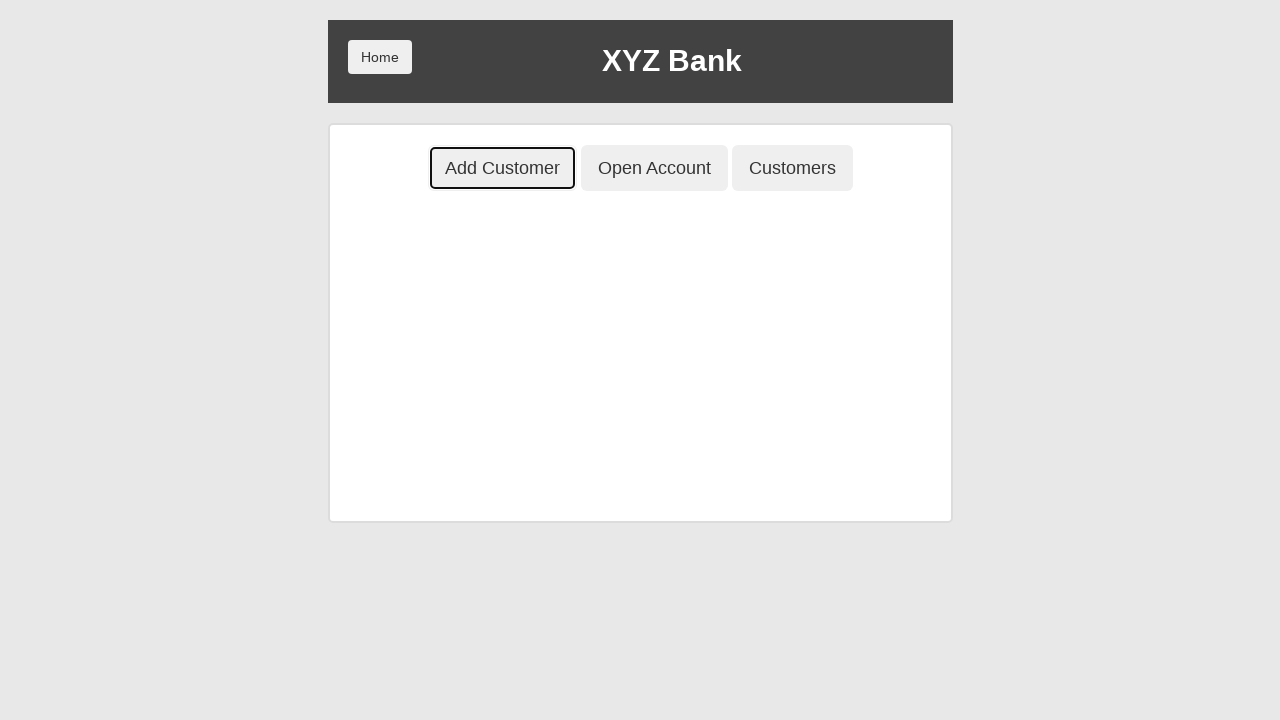

Filled First Name field with 'Carlos' on //input[@placeholder='First Name']
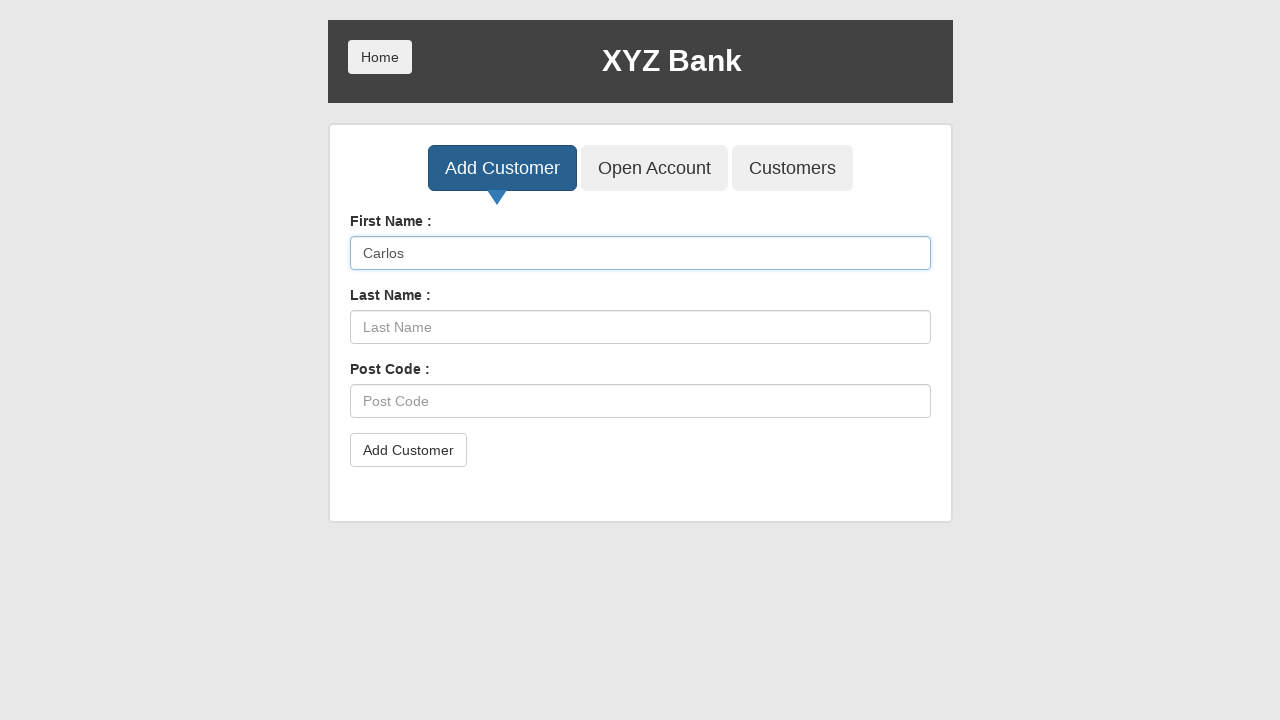

Filled Last Name field with 'Rodriguez' on //input[@placeholder='Last Name']
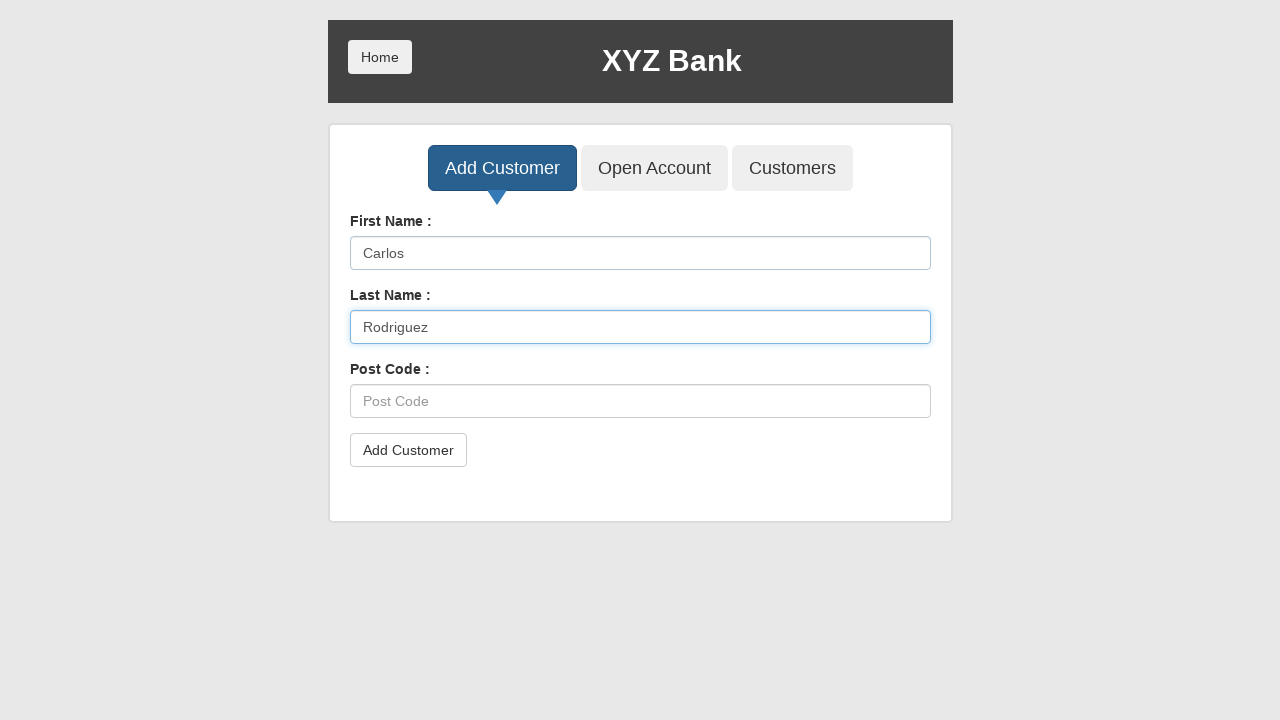

Filled Post Code field with '90210' on //input[@placeholder='Post Code']
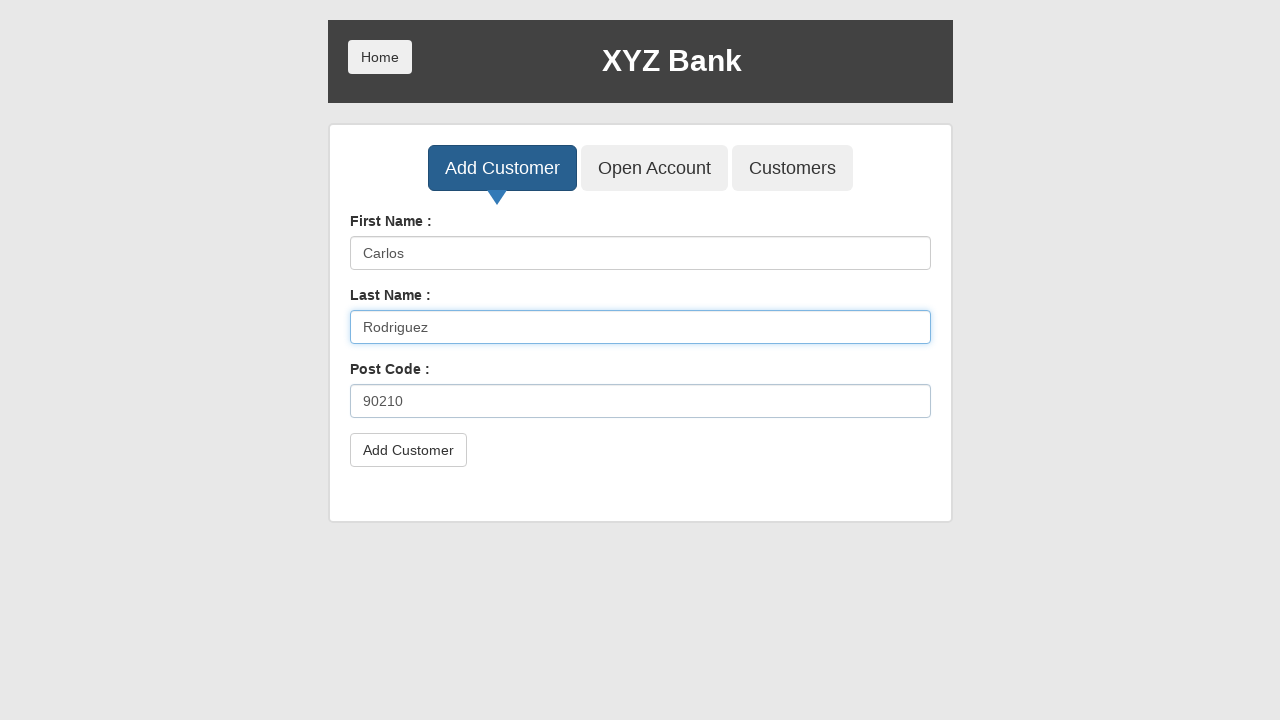

Clicked submit button to add customer at (408, 450) on xpath=//button[@type='submit']
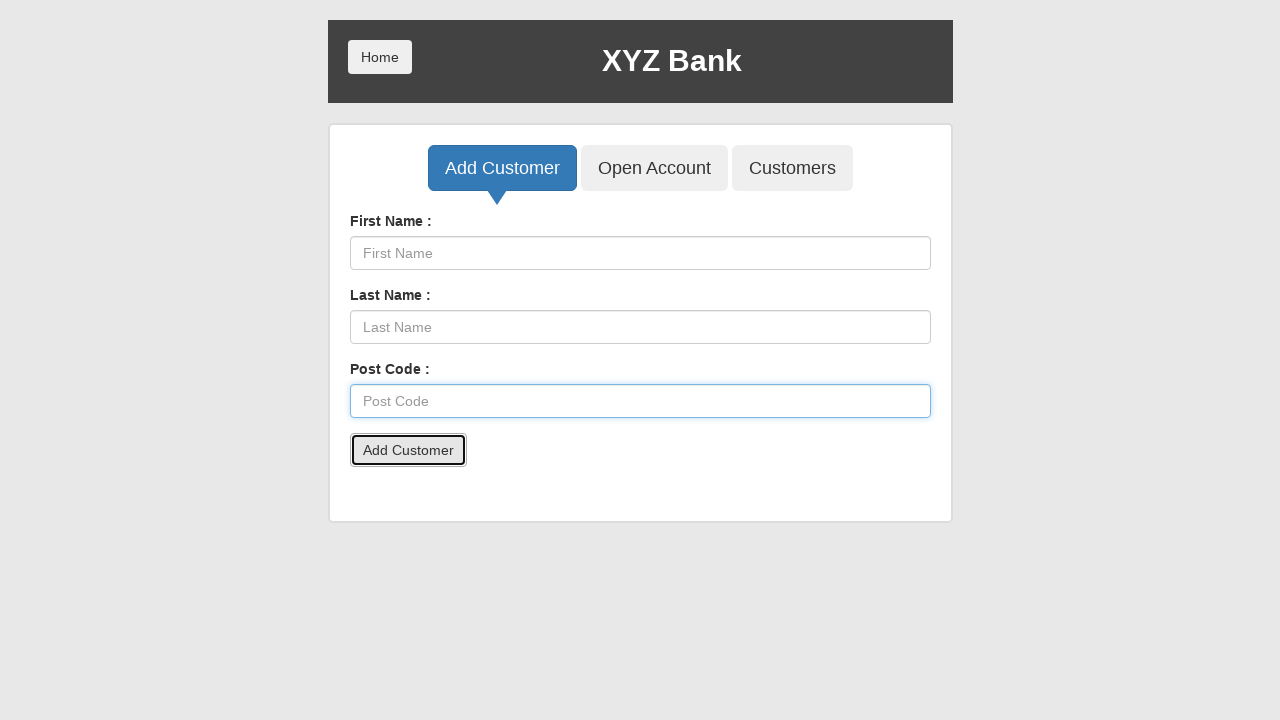

Alert dialog accepted
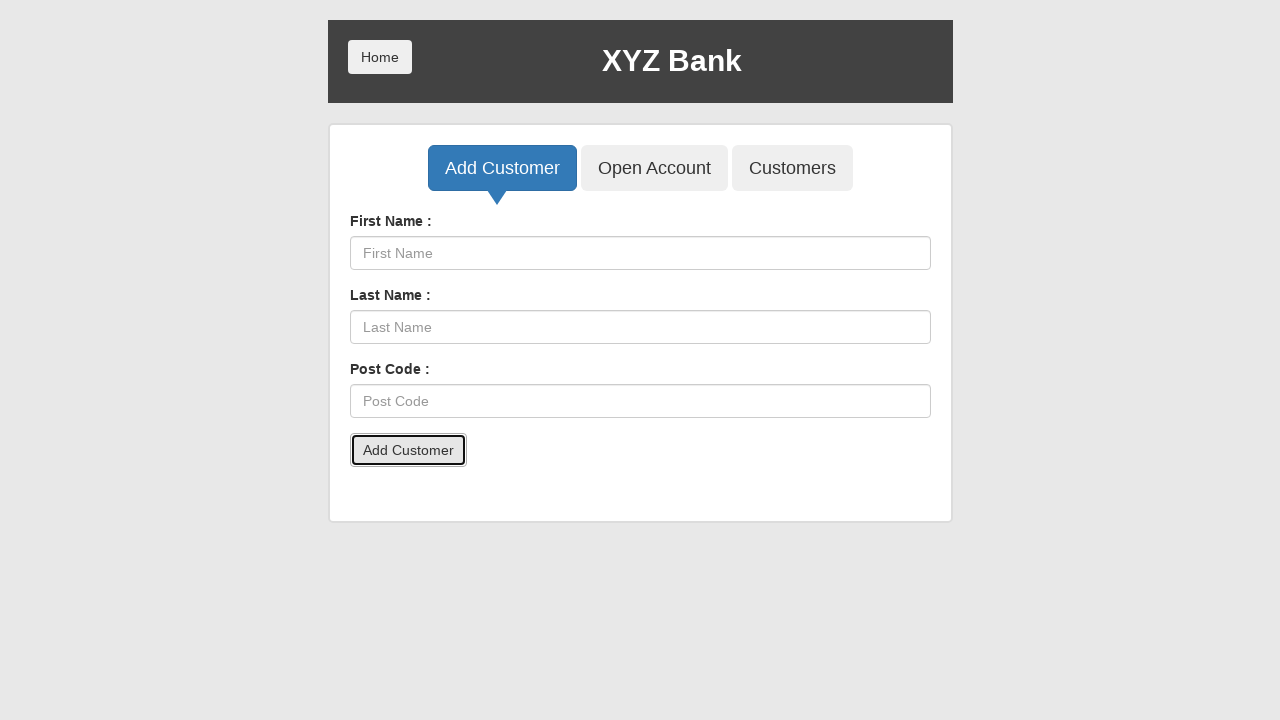

Waited 1 second for dialog to close
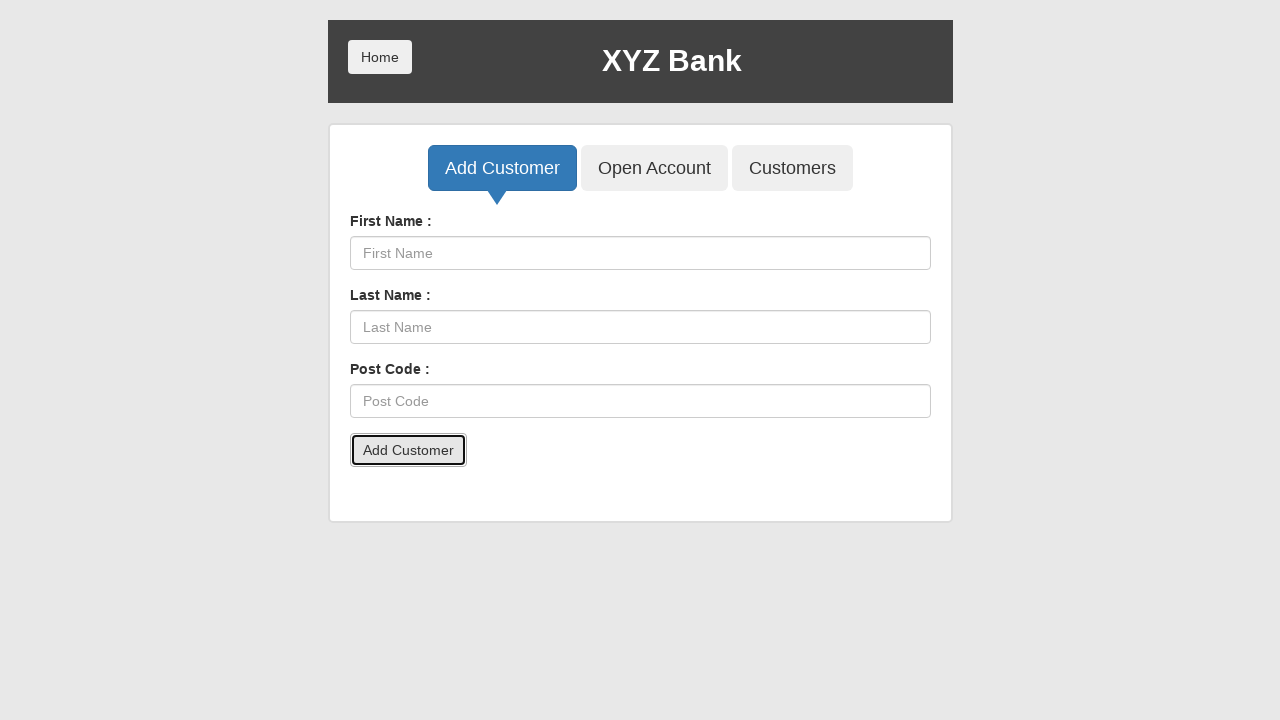

Clicked Customers button to navigate to customer list at (792, 168) on xpath=//button[contains(text(),'Customers')]
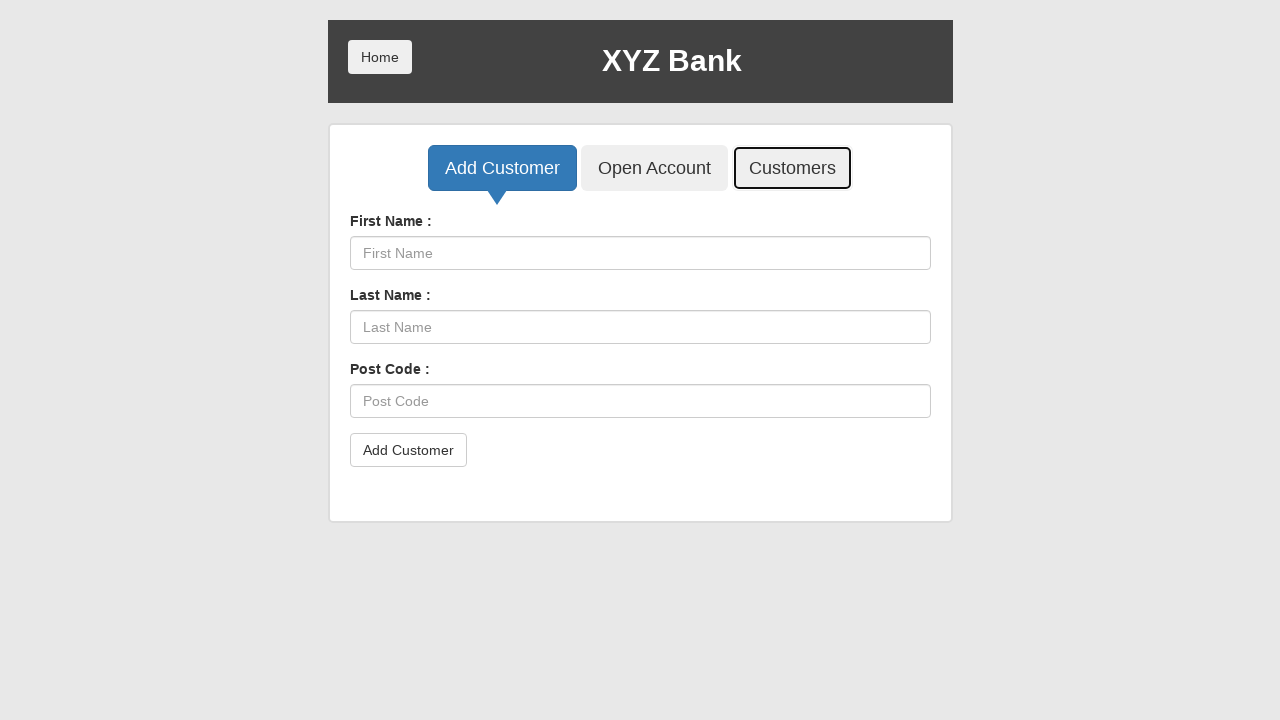

Filled search field with 'Rodriguez' to find the newly added customer on //input[@placeholder='Search Customer']
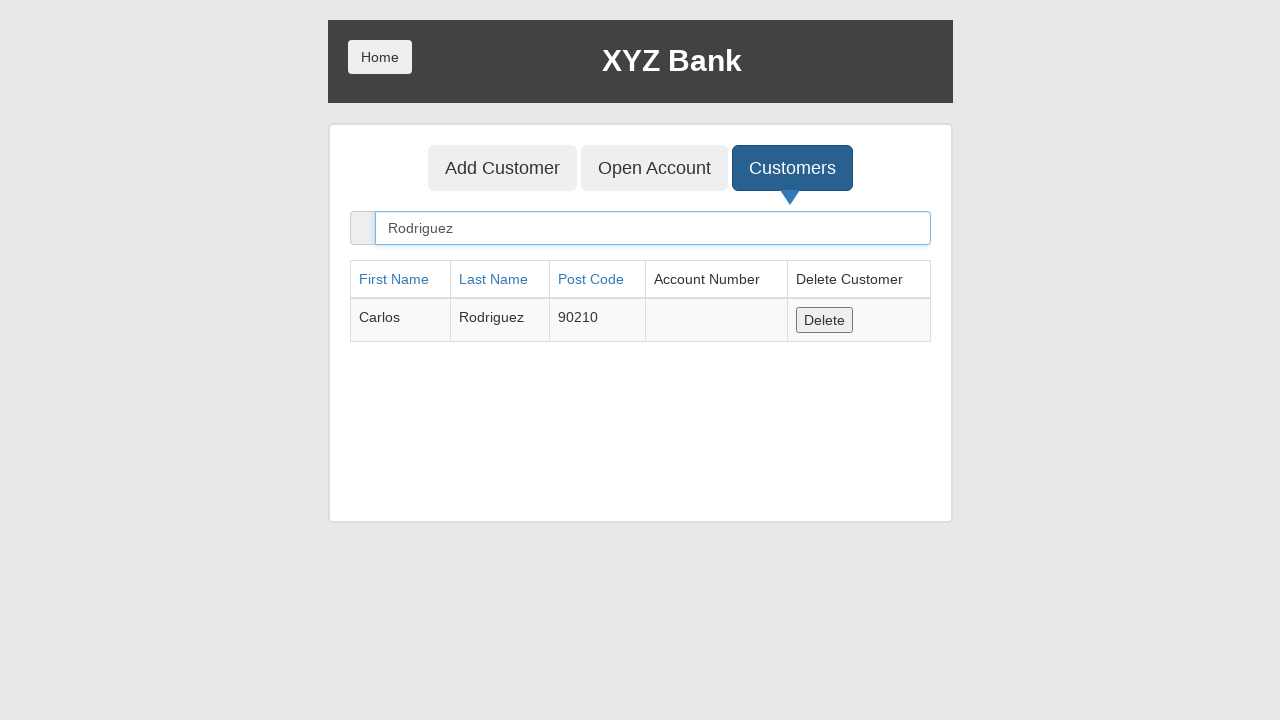

Search results loaded and customer 'Rodriguez' was found in the table
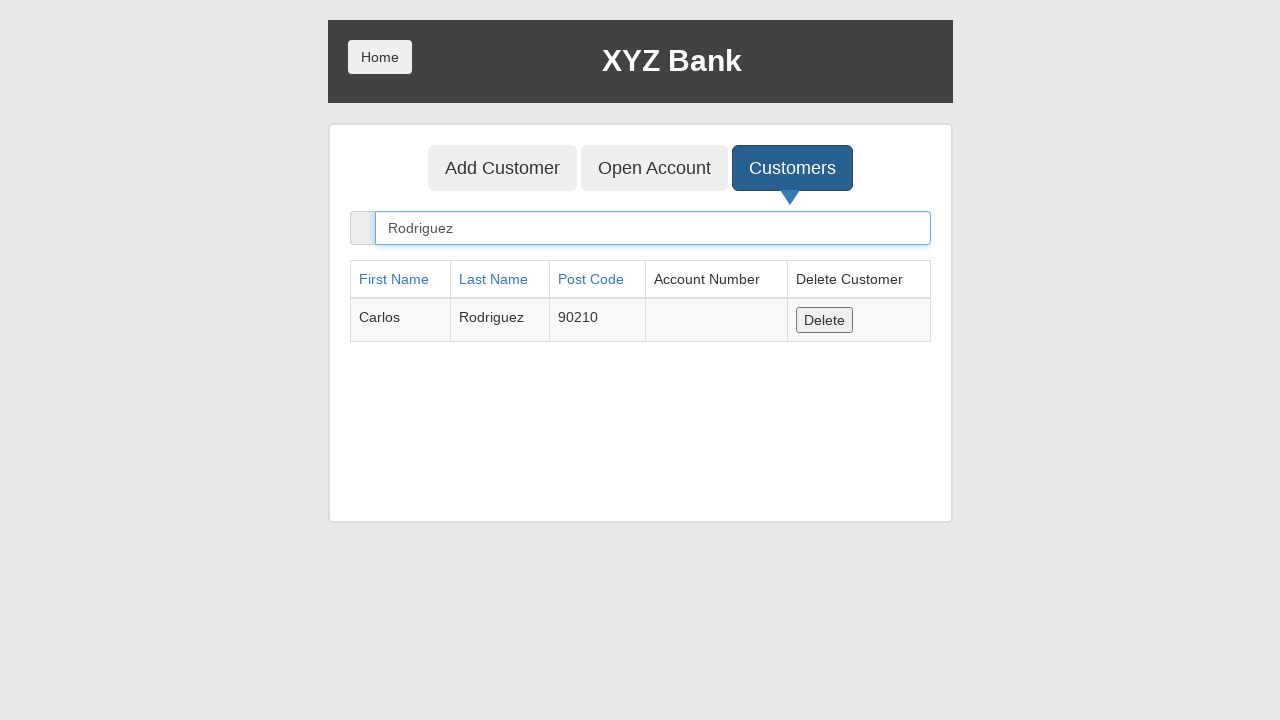

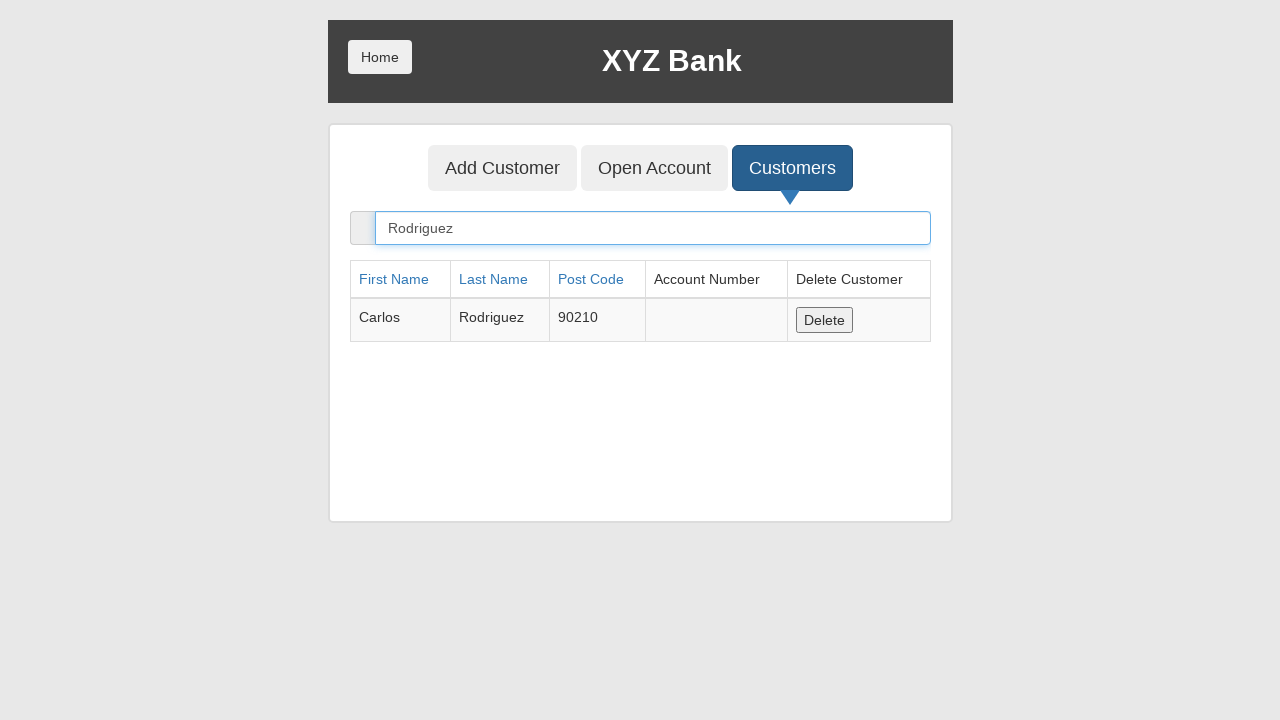